Navigates to Flipkart homepage and verifies the page title, URL, and page source are loaded correctly by checking their values and lengths.

Starting URL: https://www.flipkart.com

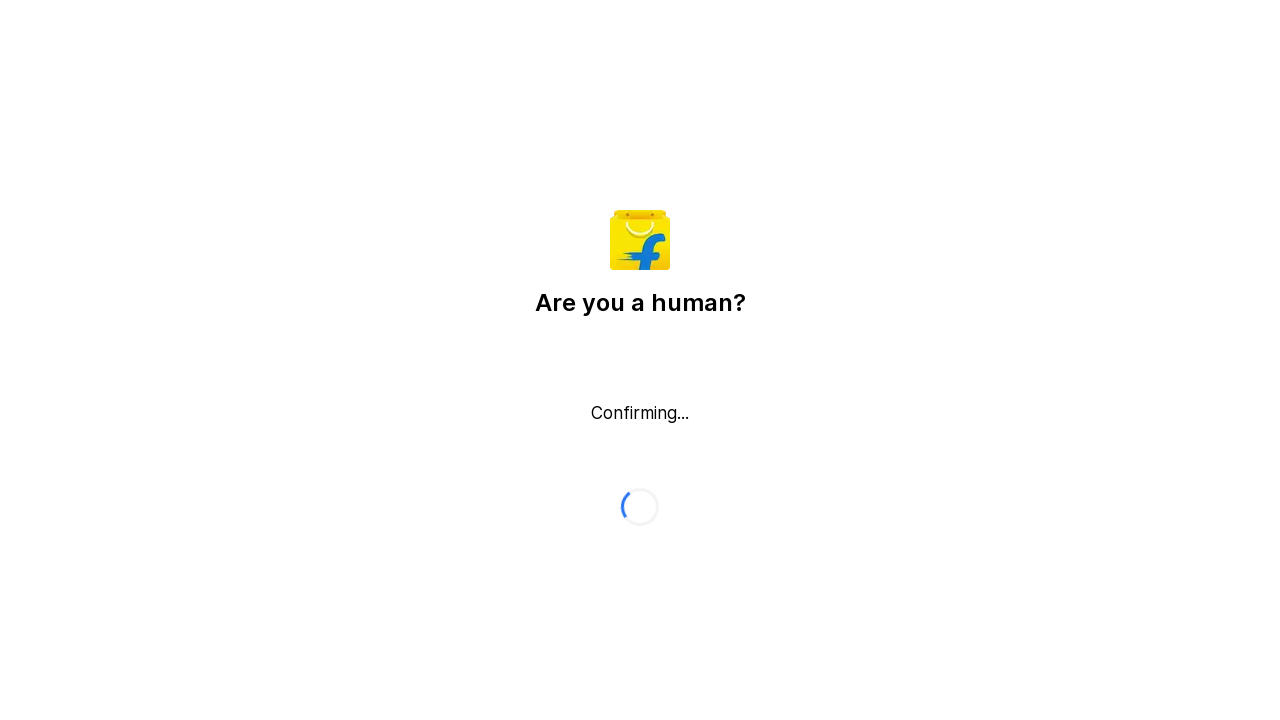

Waited for page to reach domcontentloaded state
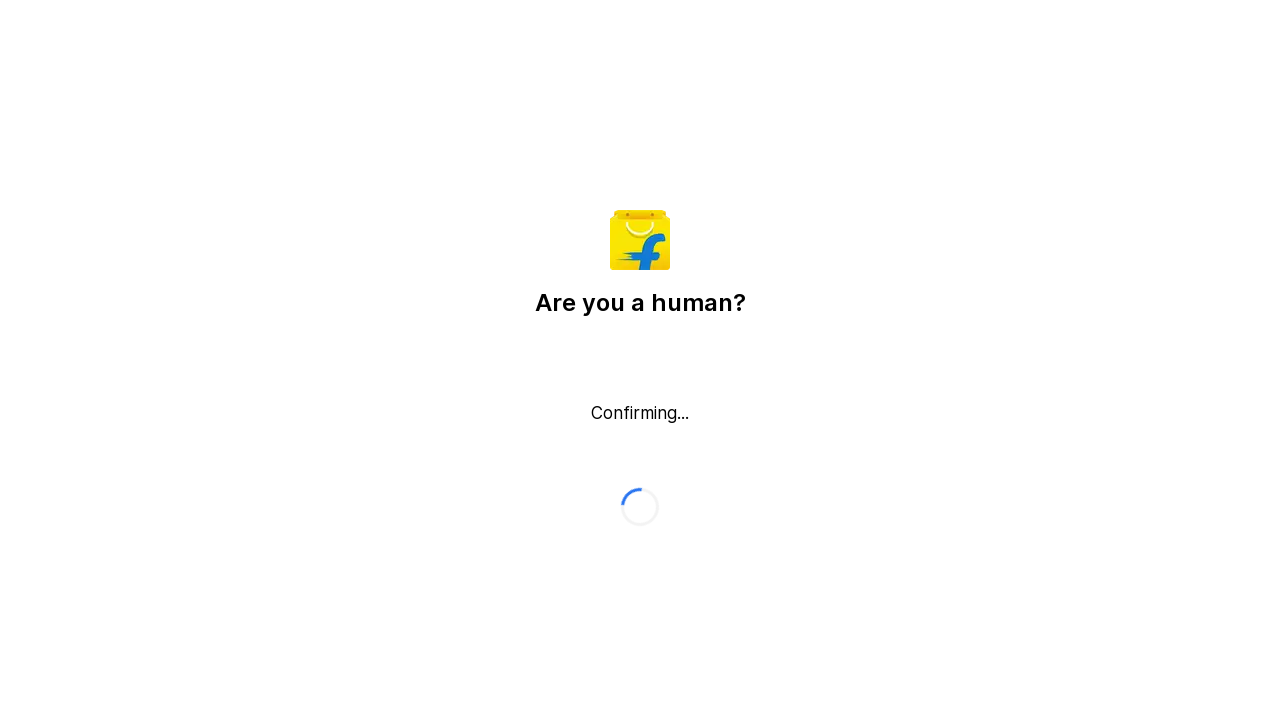

Retrieved page title
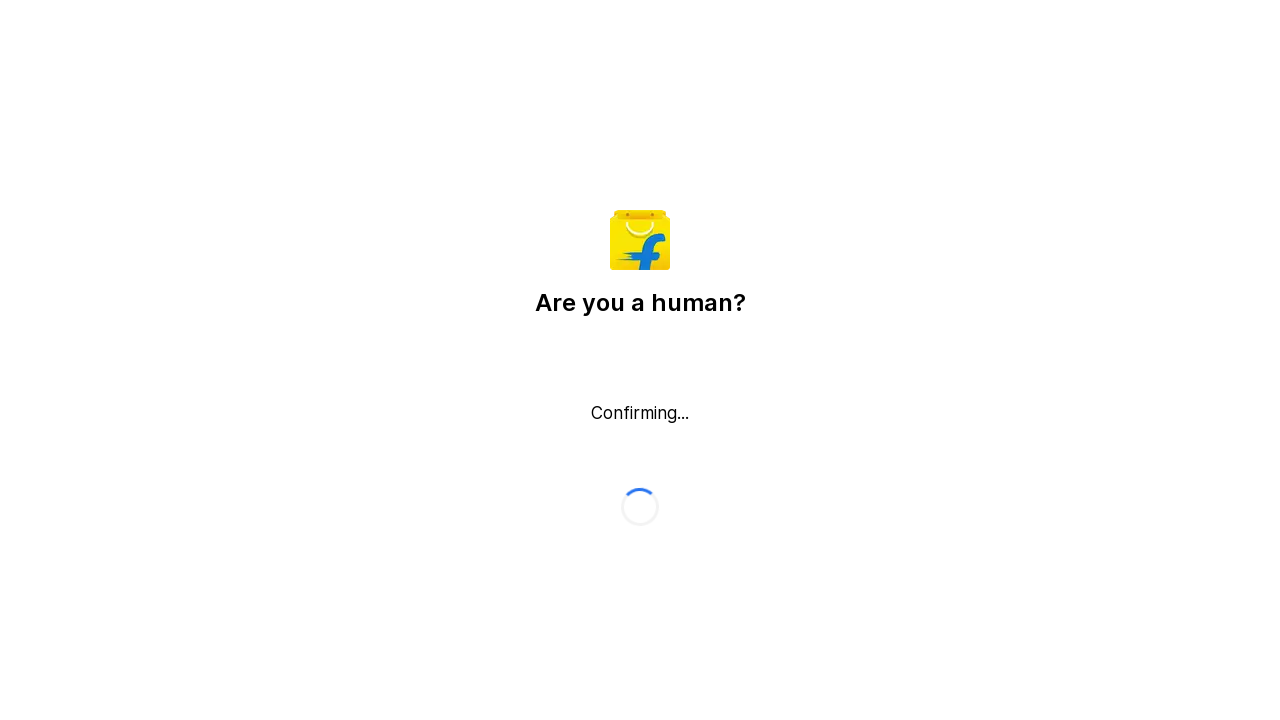

Verified page title: Flipkart reCAPTCHA
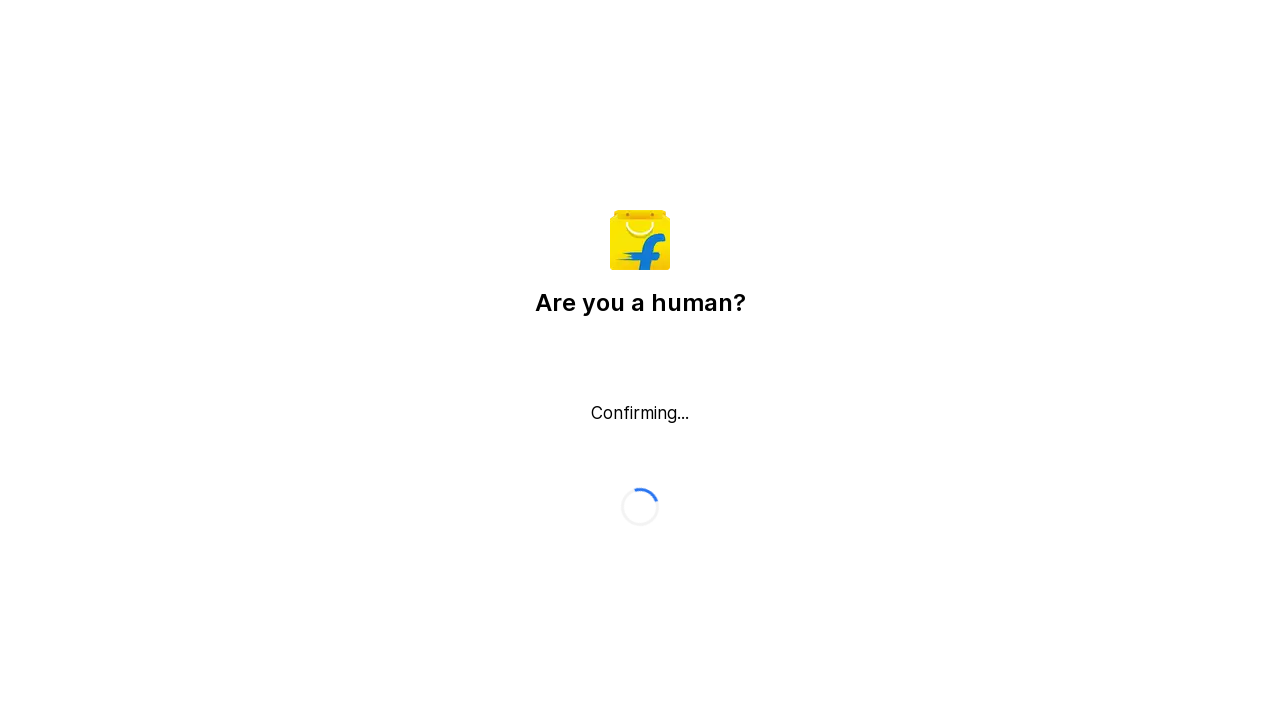

Retrieved current URL
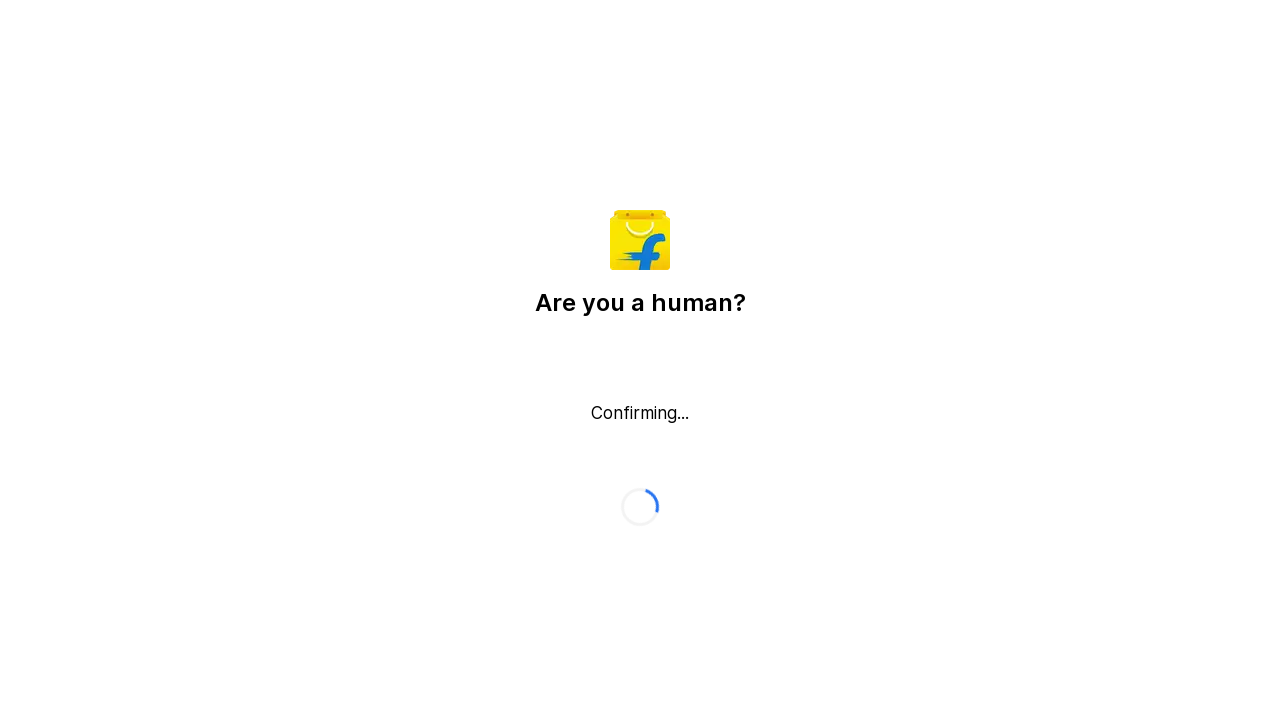

Verified URL matches expected domain: https://www.flipkart.com/
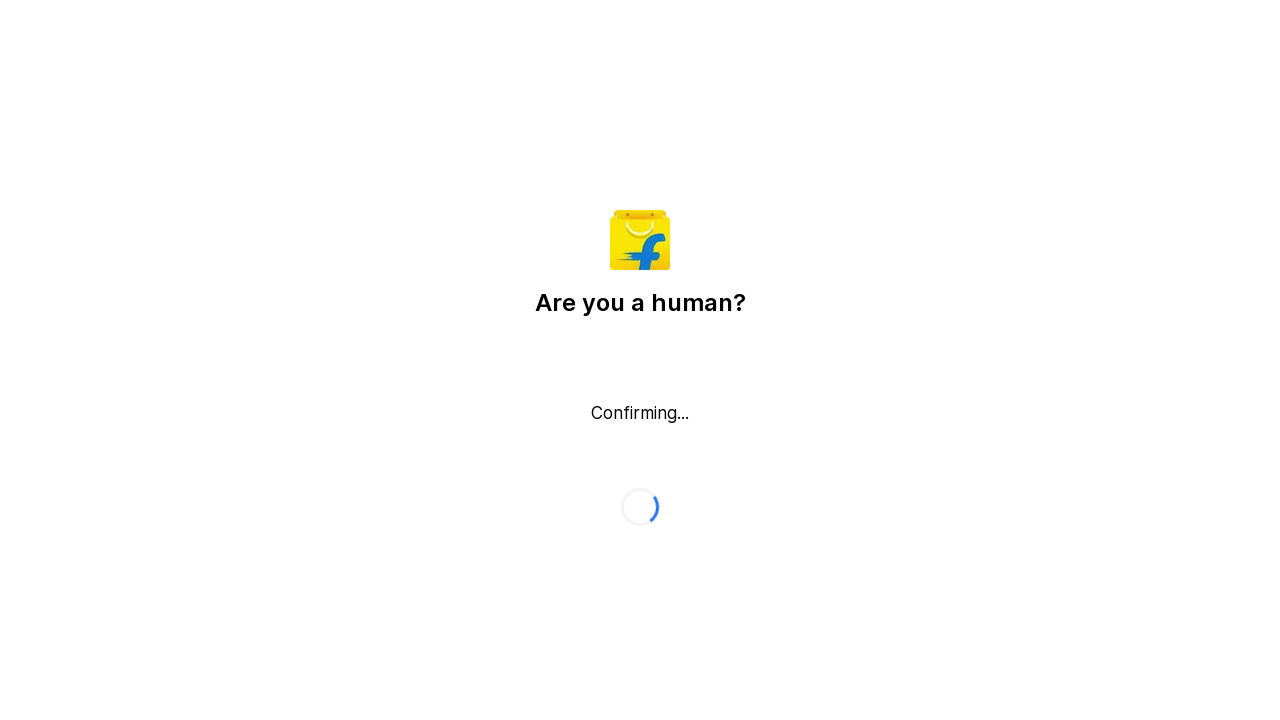

Retrieved page source content
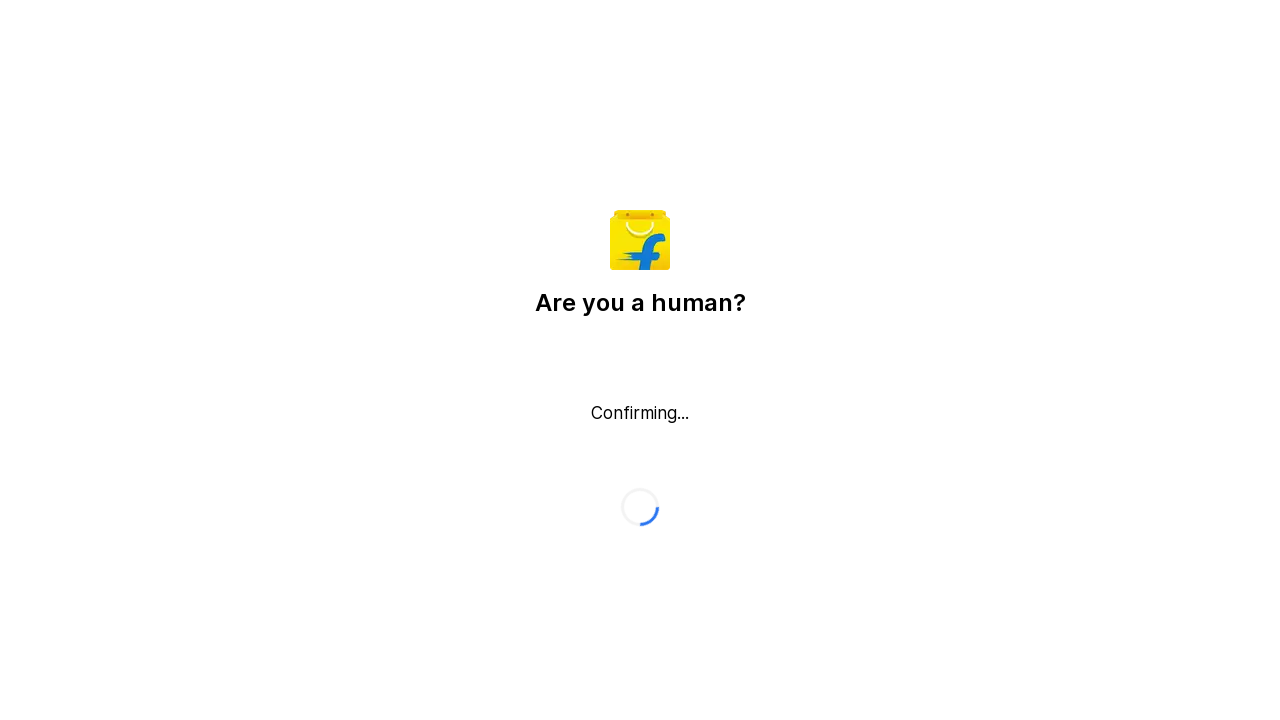

Verified page source is loaded with 856 characters
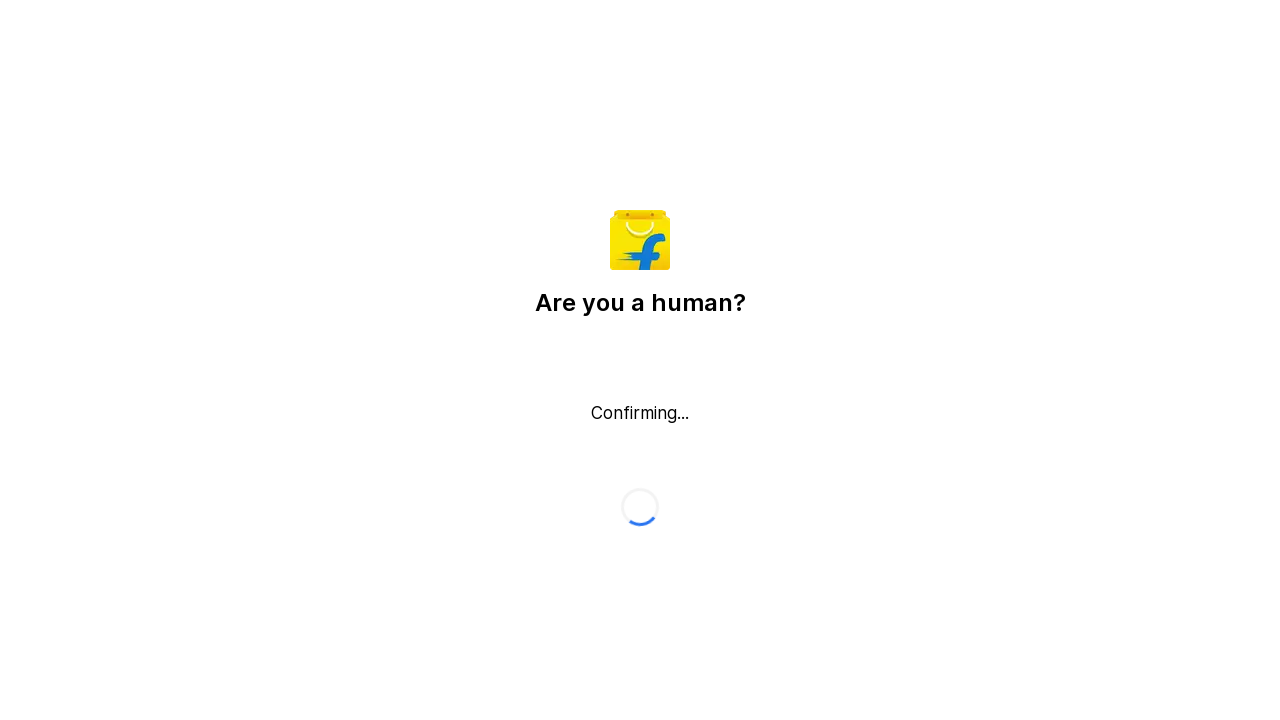

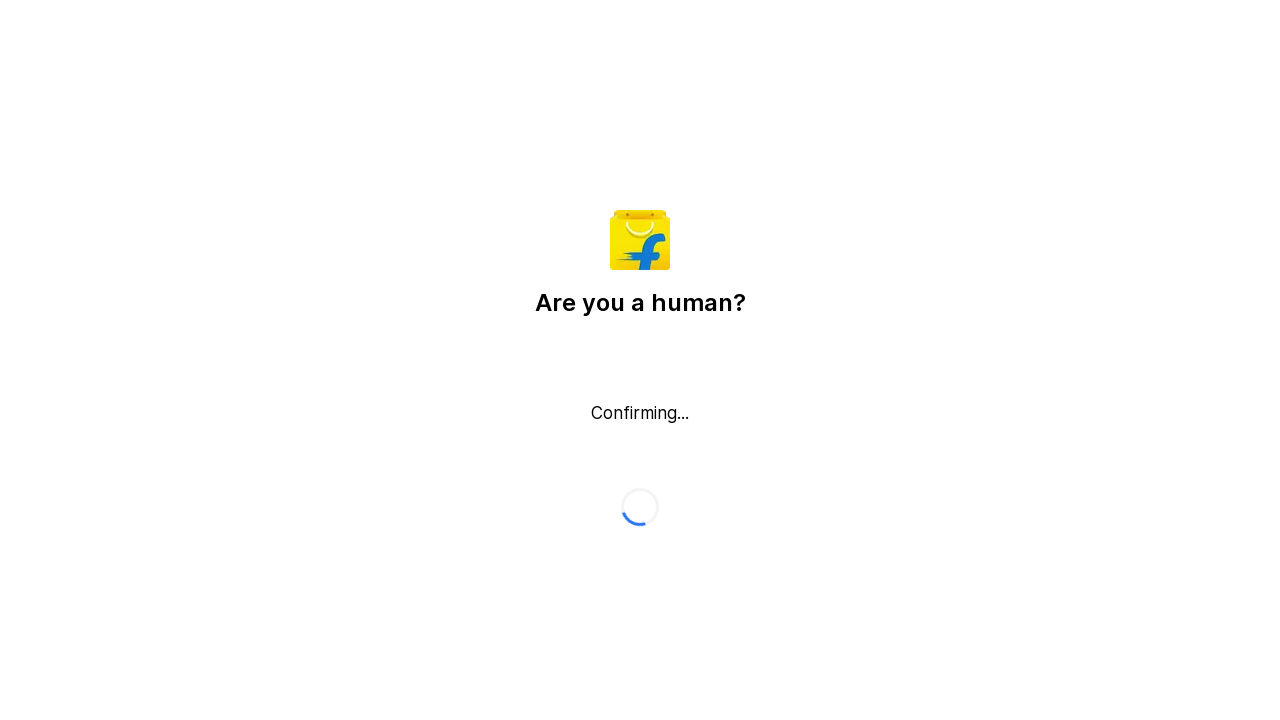